Tests clicking on the third main menu item in the navigation menu

Starting URL: https://demoqa.com/menu

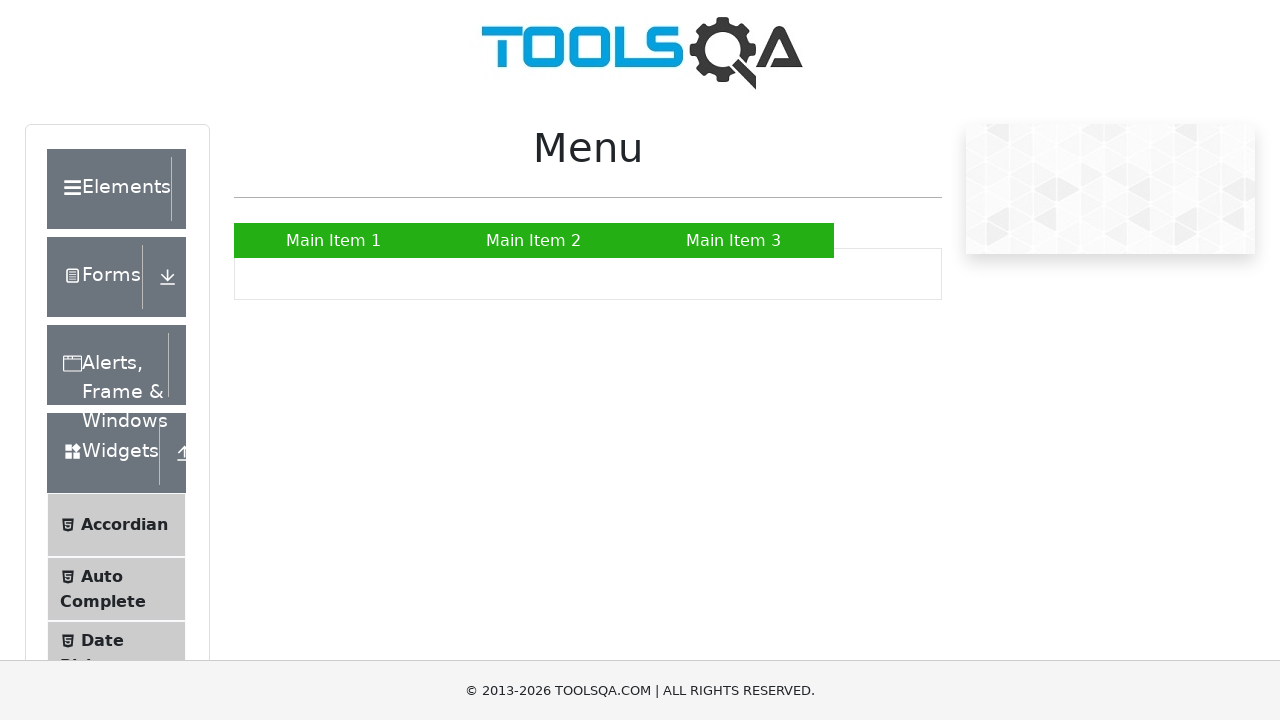

Clicked on Main Item 3 in the navigation menu at (734, 240) on a:has-text('Main Item 3')
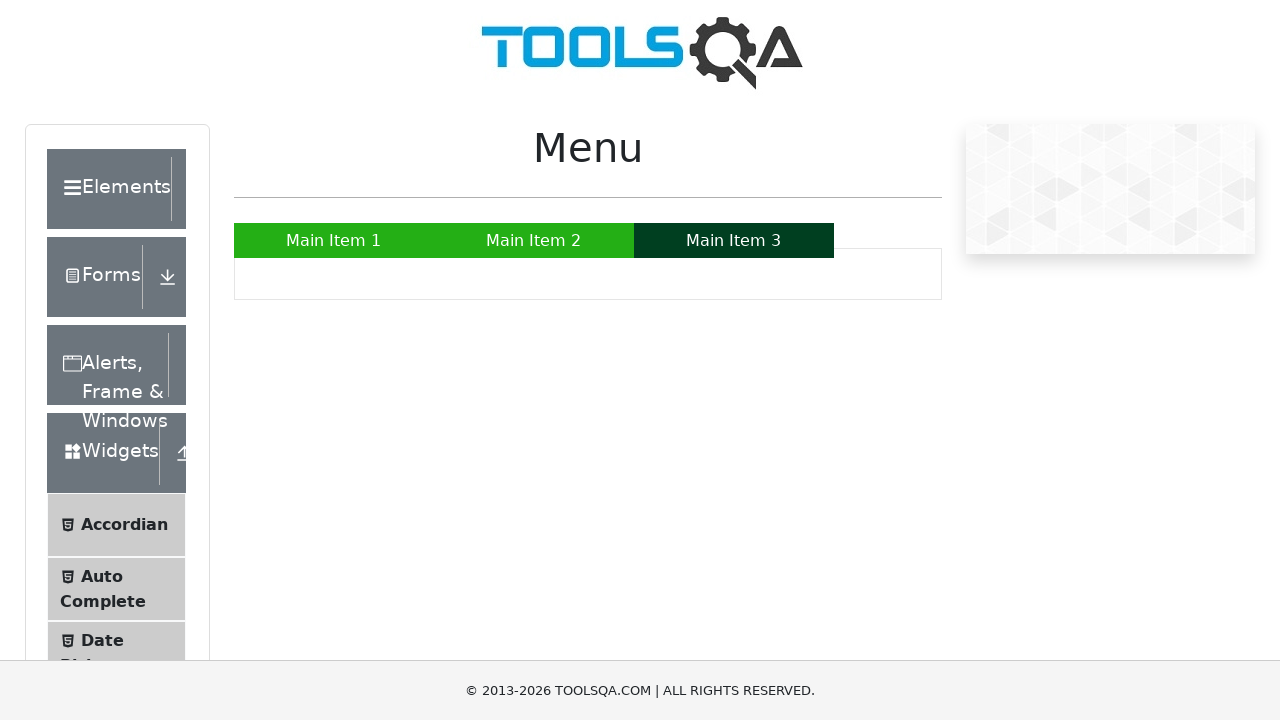

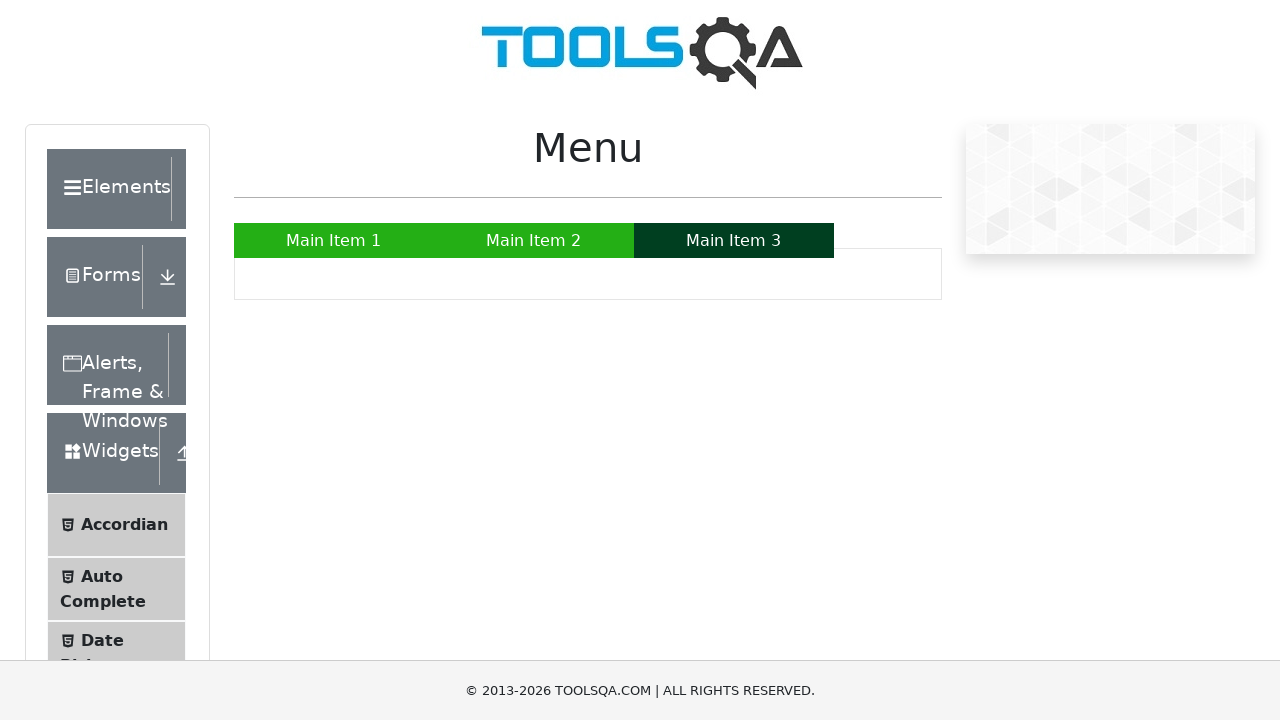